Tests handling a prompt dialog by clicking the prompt button, entering a custom value, and verifying the result message includes the entered name

Starting URL: https://testautomationpractice.blogspot.com/

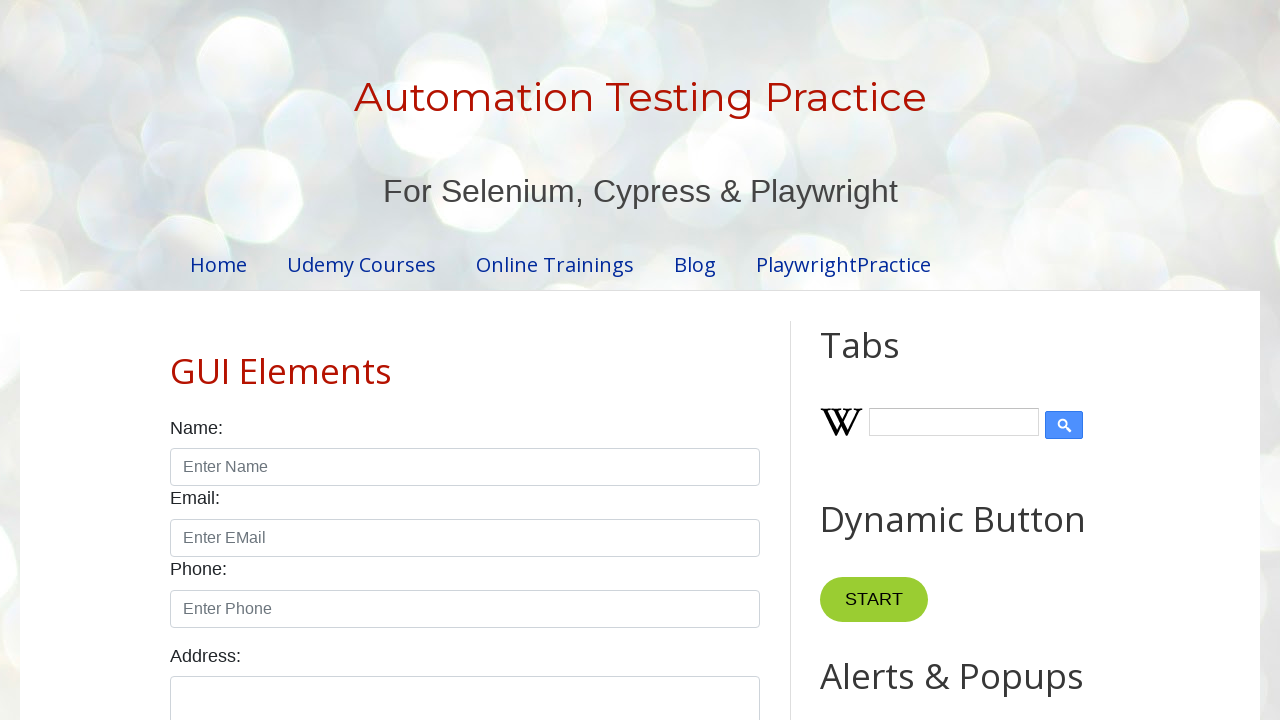

Set up dialog handler to accept prompt with custom value 'Dummy Other Value'
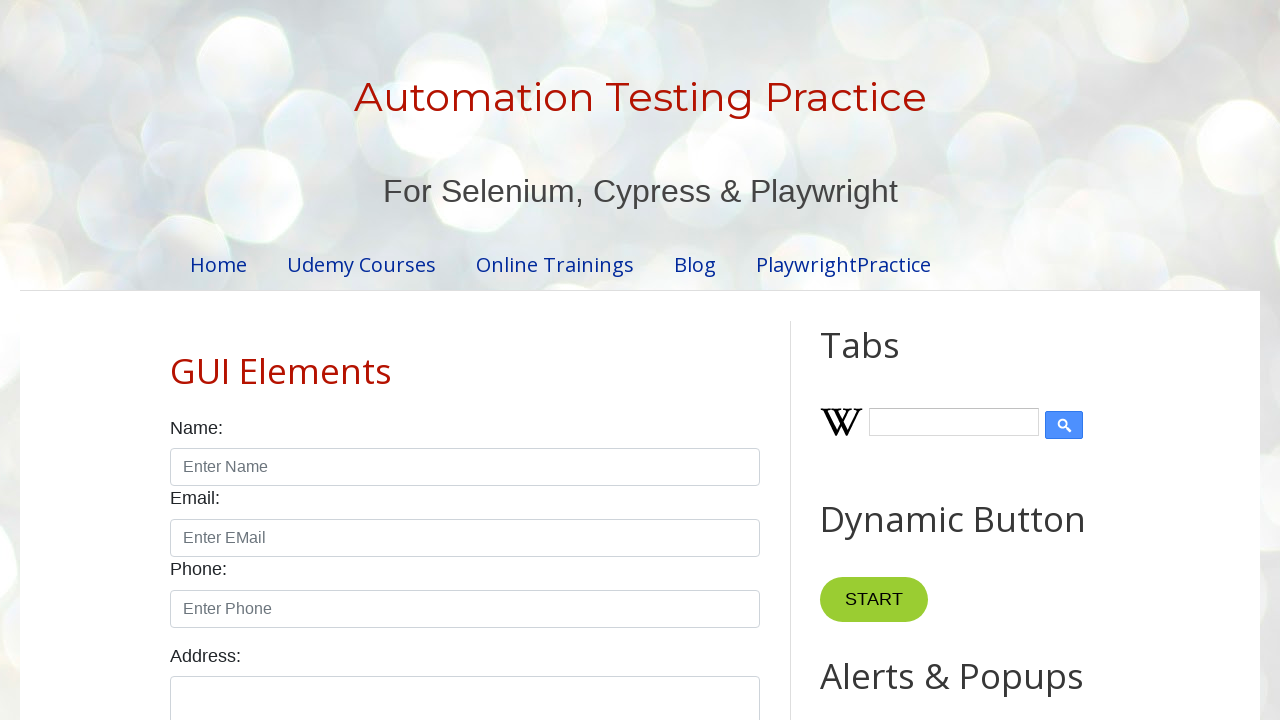

Clicked the prompt button to trigger the prompt dialog at (890, 360) on #promptBtn
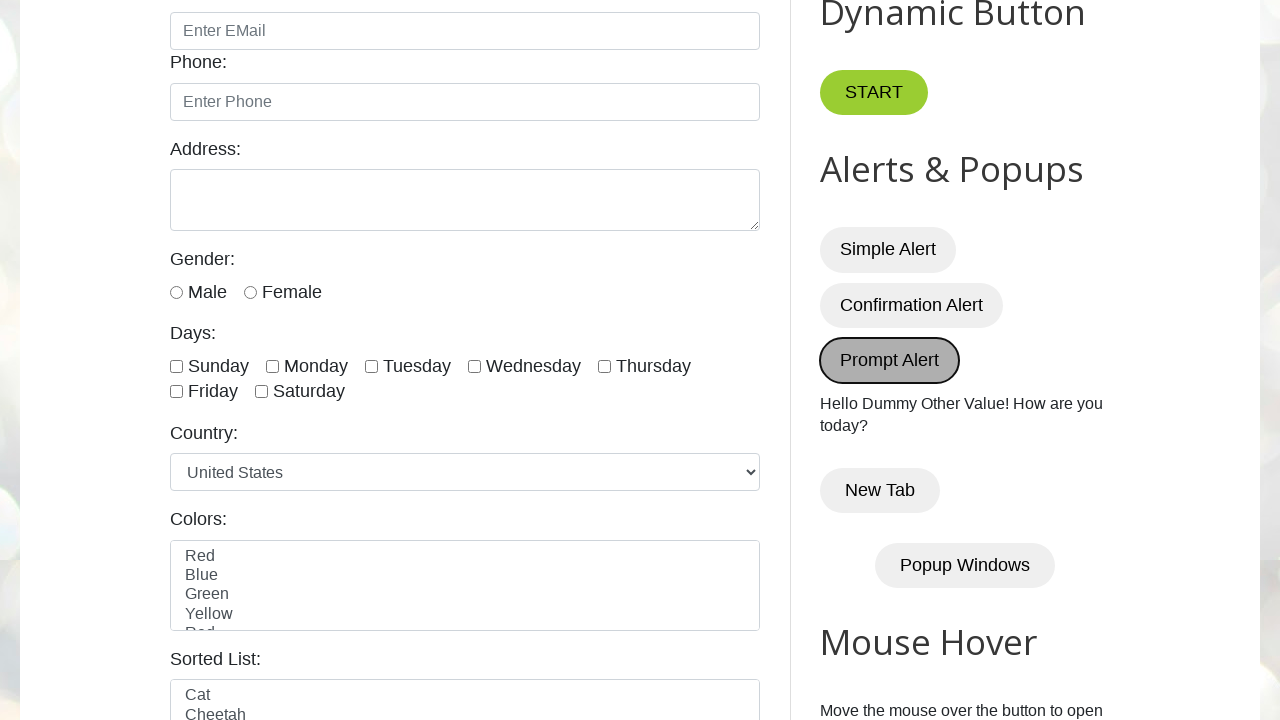

Waited for dialog to be handled
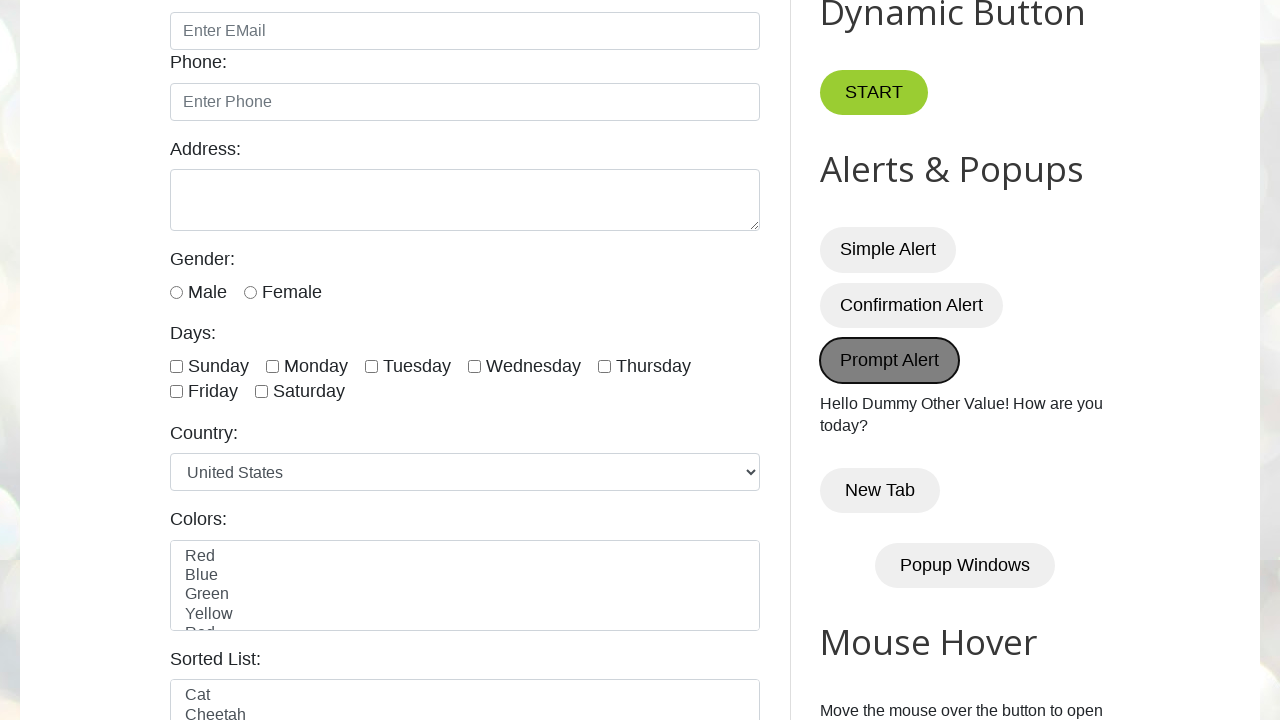

Verified result text displays 'Hello Dummy Other Value! How are you today?'
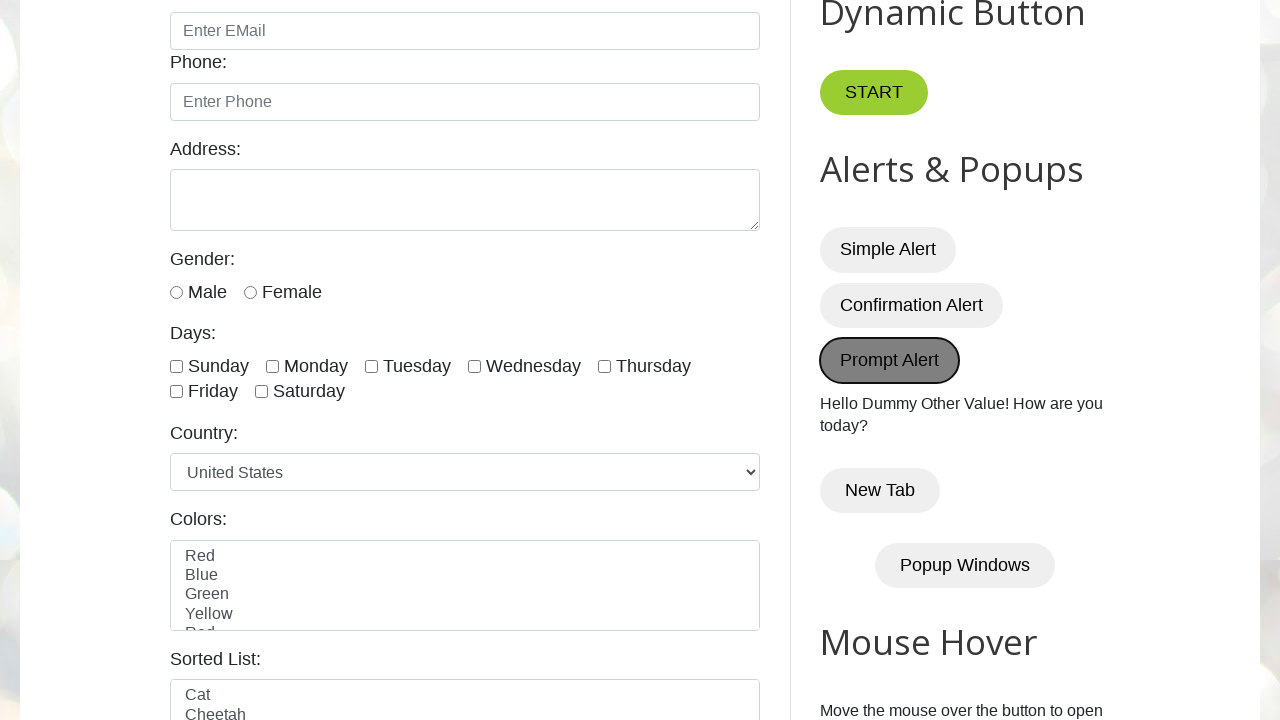

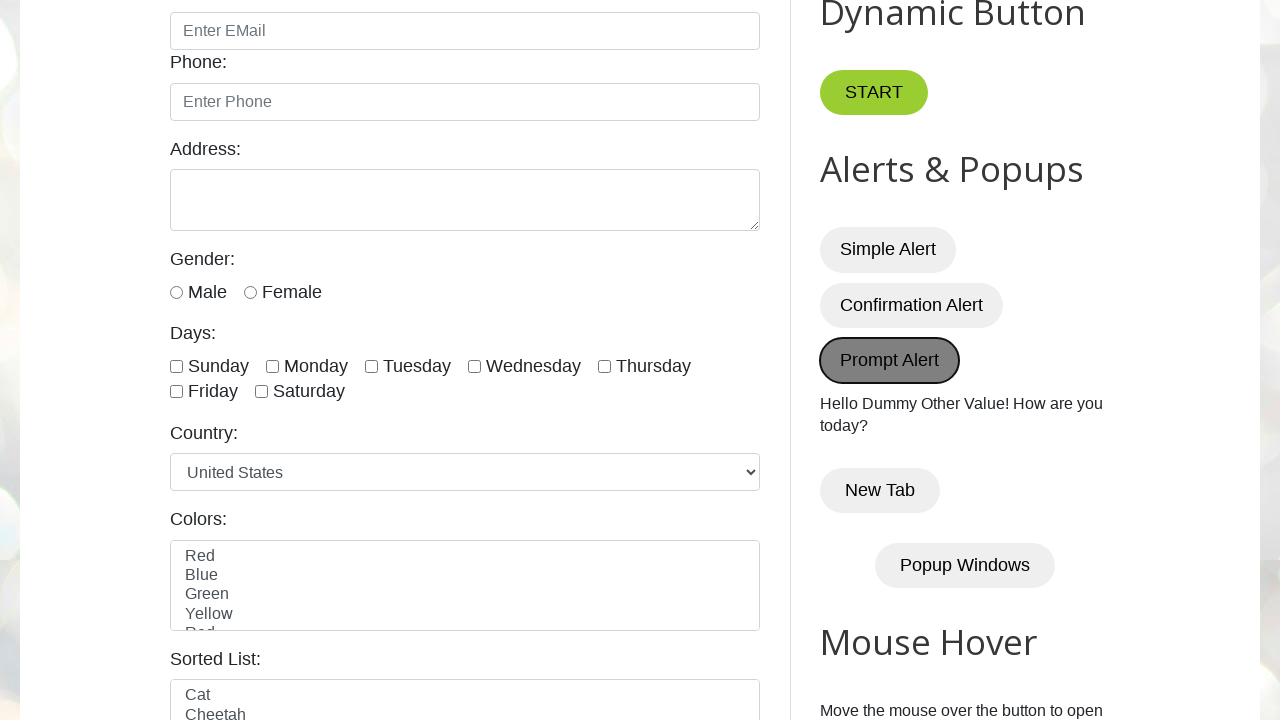